Navigates to challenging DOM page and clicks three different styled buttons (default, alert, and success)

Starting URL: https://the-internet.herokuapp.com/

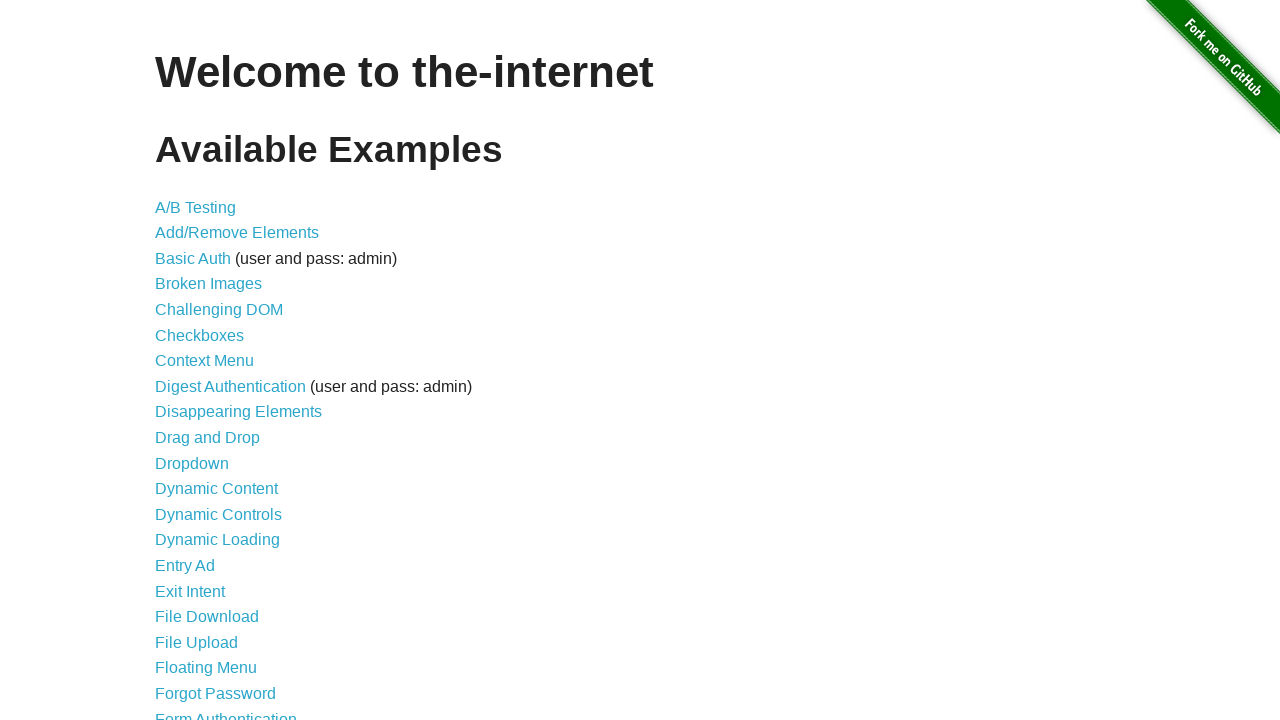

Clicked on Challenging DOM link at (219, 310) on a[href='/challenging_dom']
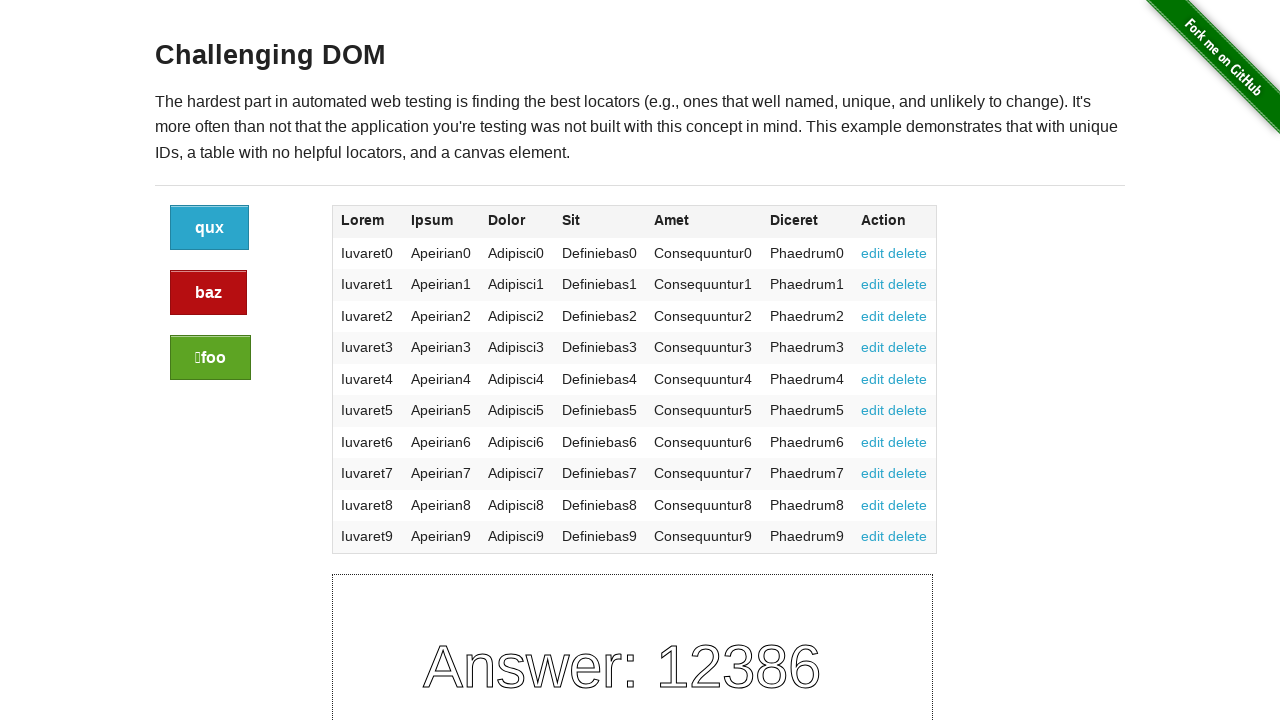

Clicked the default styled button at (210, 228) on a.button:not(.alert):not(.success)
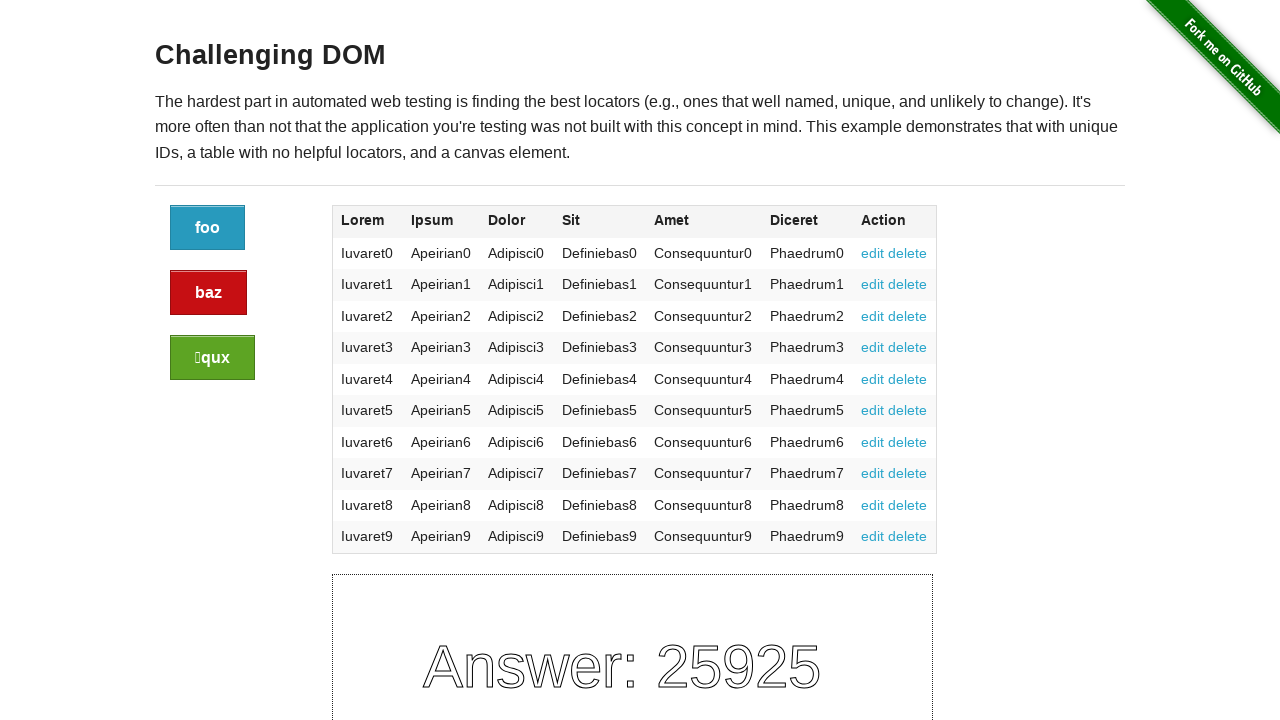

Clicked the alert styled button at (208, 293) on a.button.alert
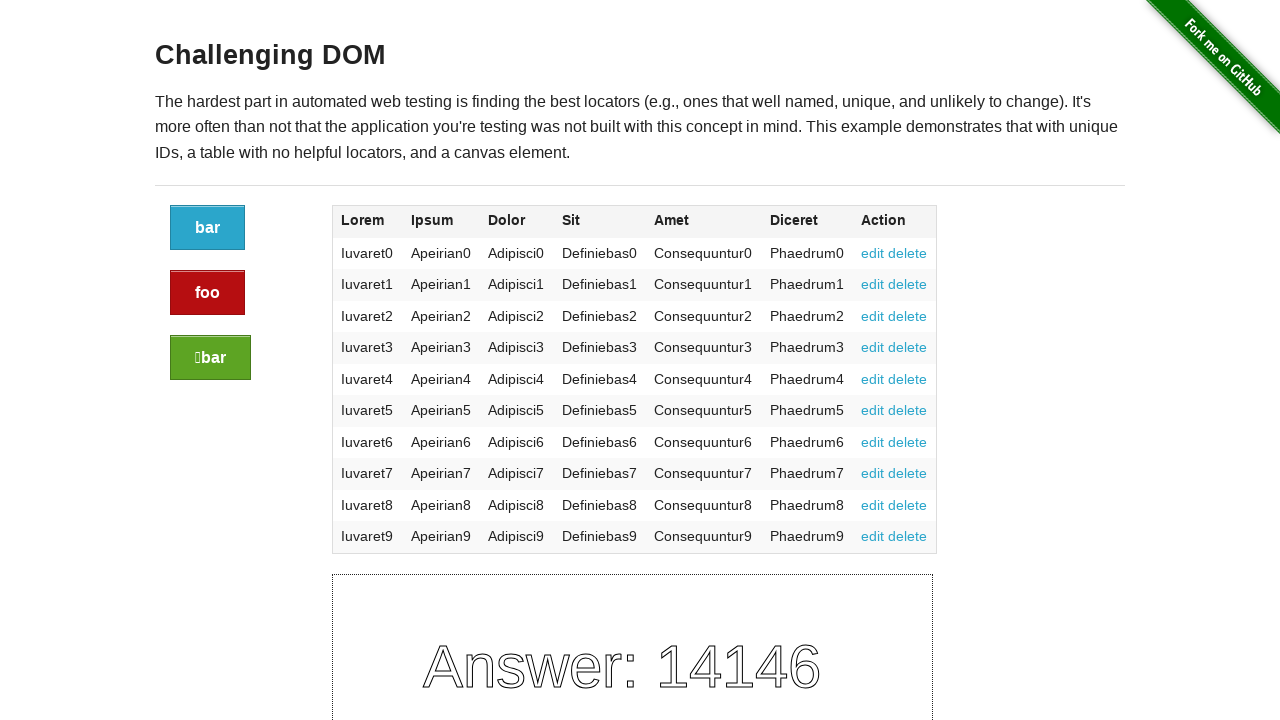

Clicked the success styled button at (210, 358) on a.button.success
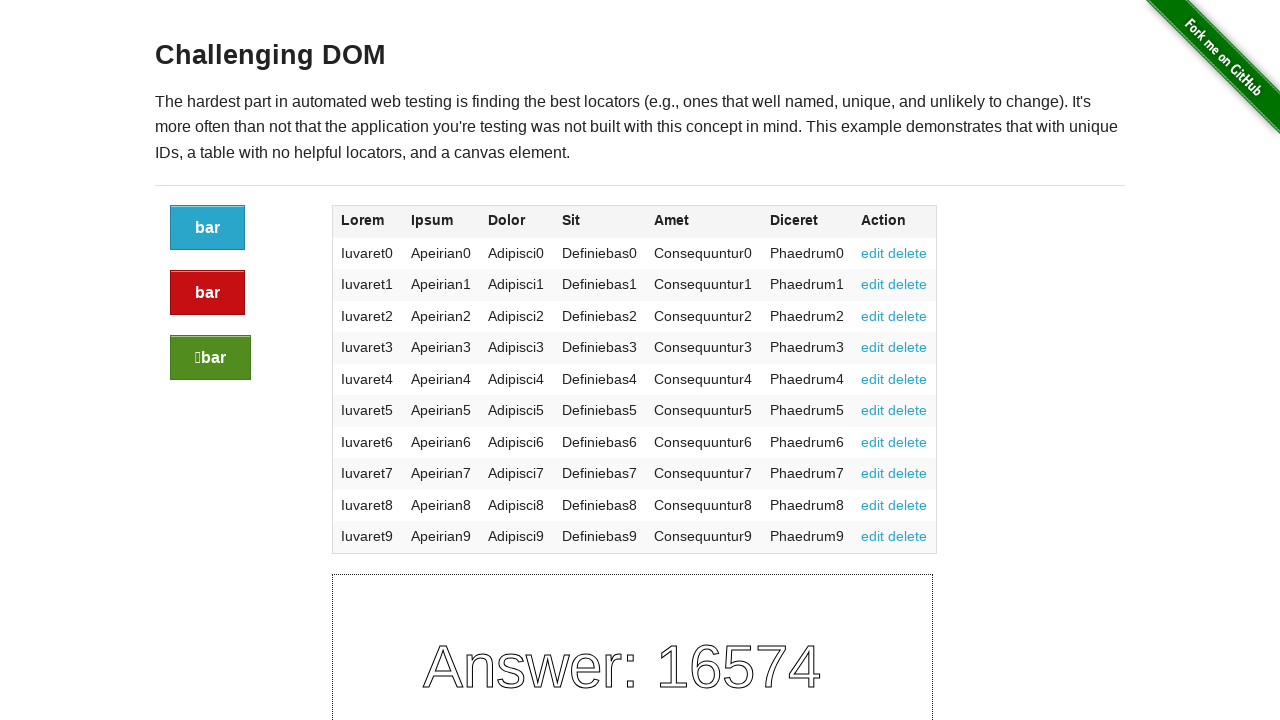

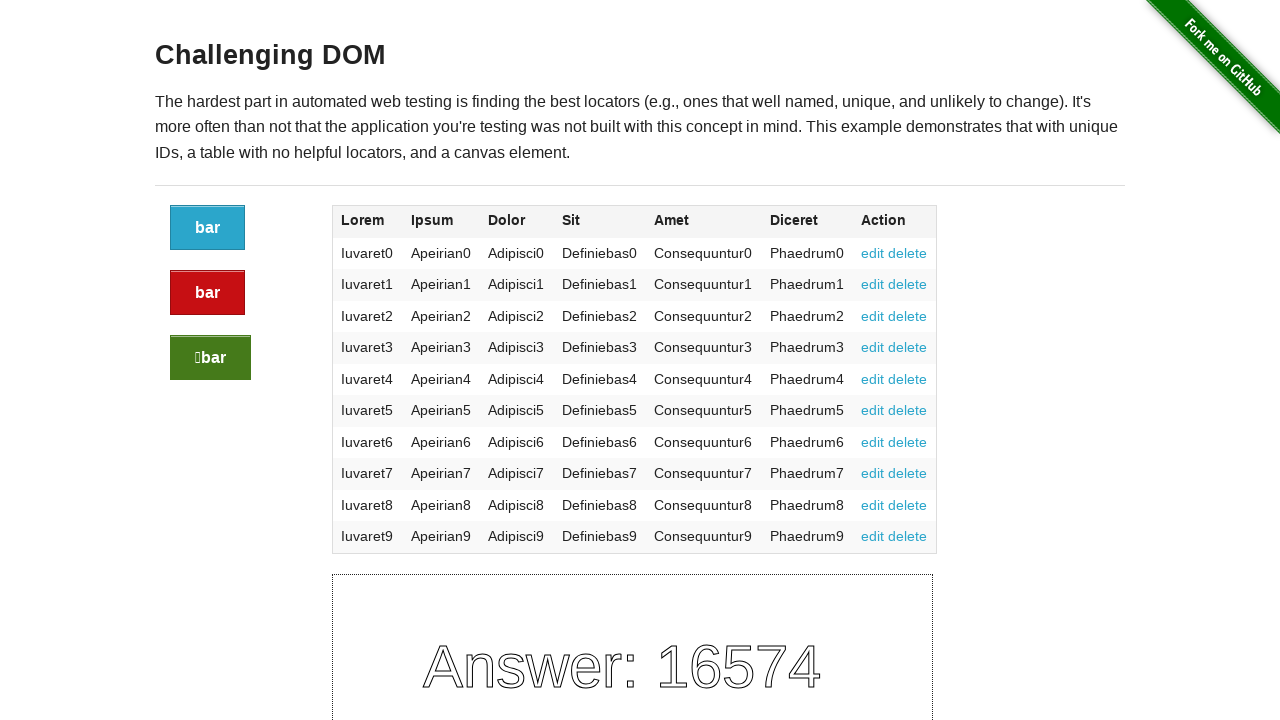